Navigates to the ICC Cricket T20I team rankings page and verifies that the rankings table with team names and ratings is displayed.

Starting URL: https://www.icc-cricket.com/rankings/mens/team-rankings/t20i

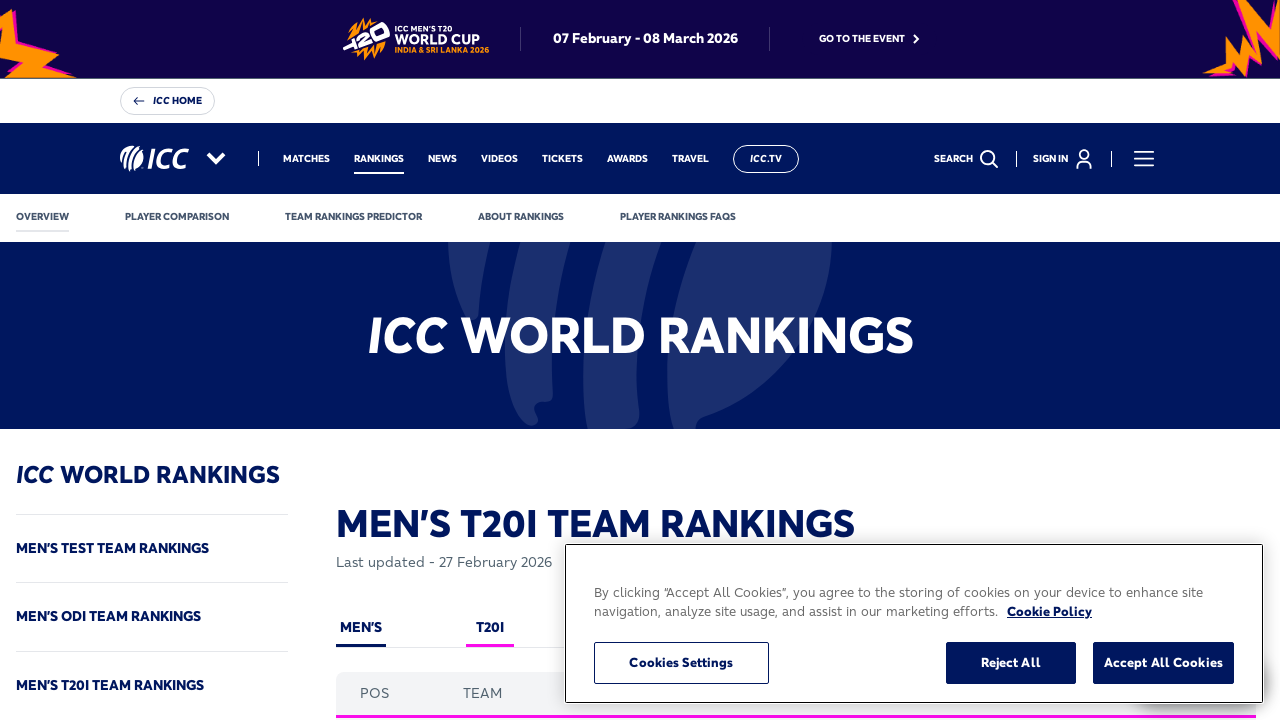

Navigated to ICC Cricket T20I team rankings page
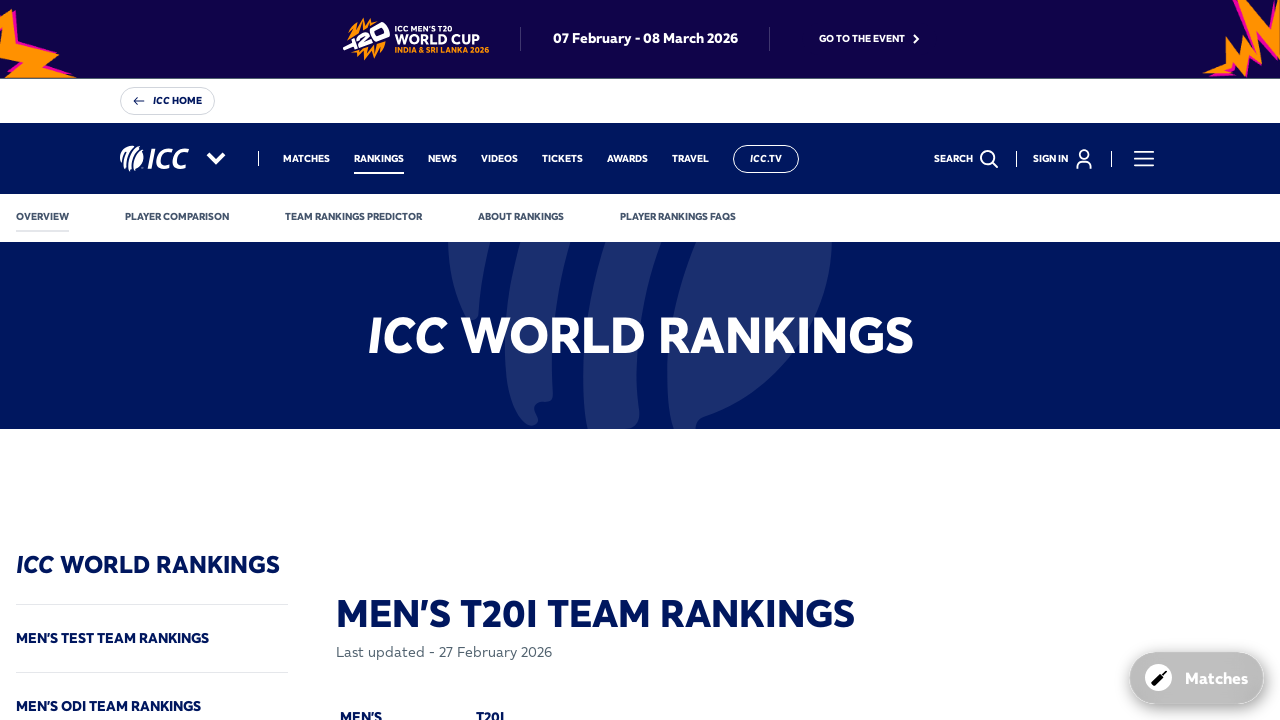

Rankings table team data loaded
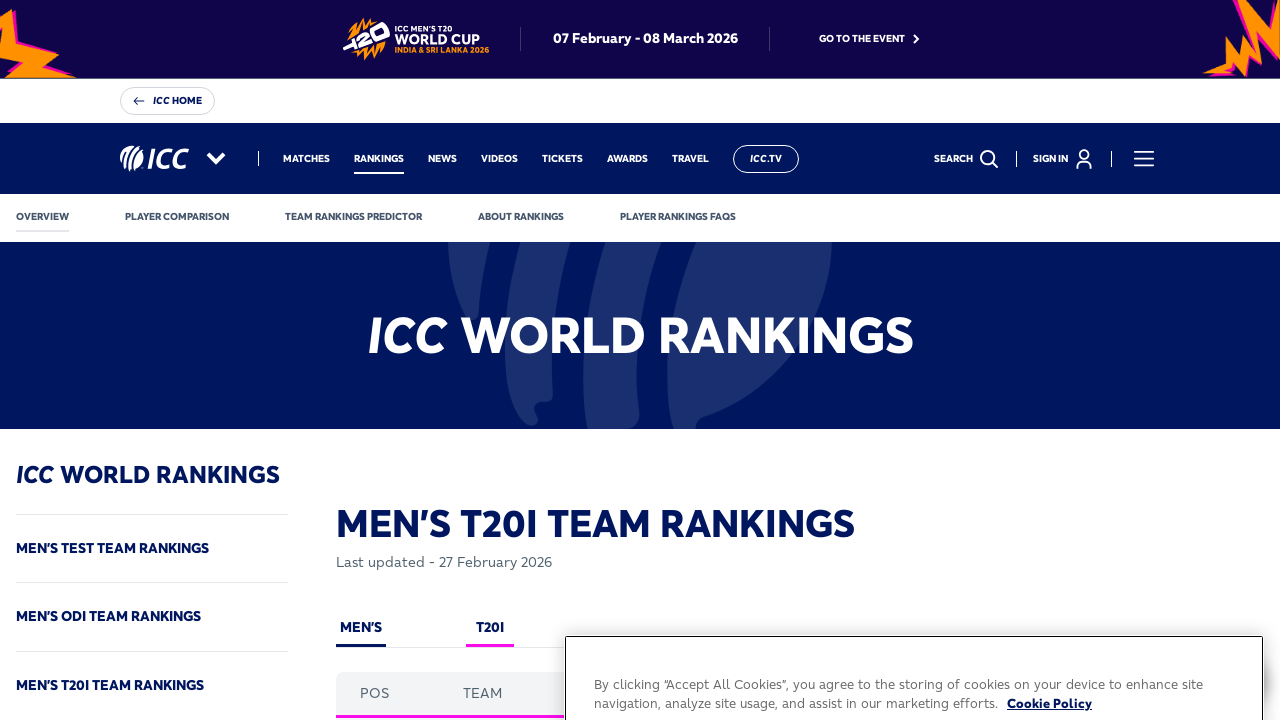

Verified table contains team ranking rows
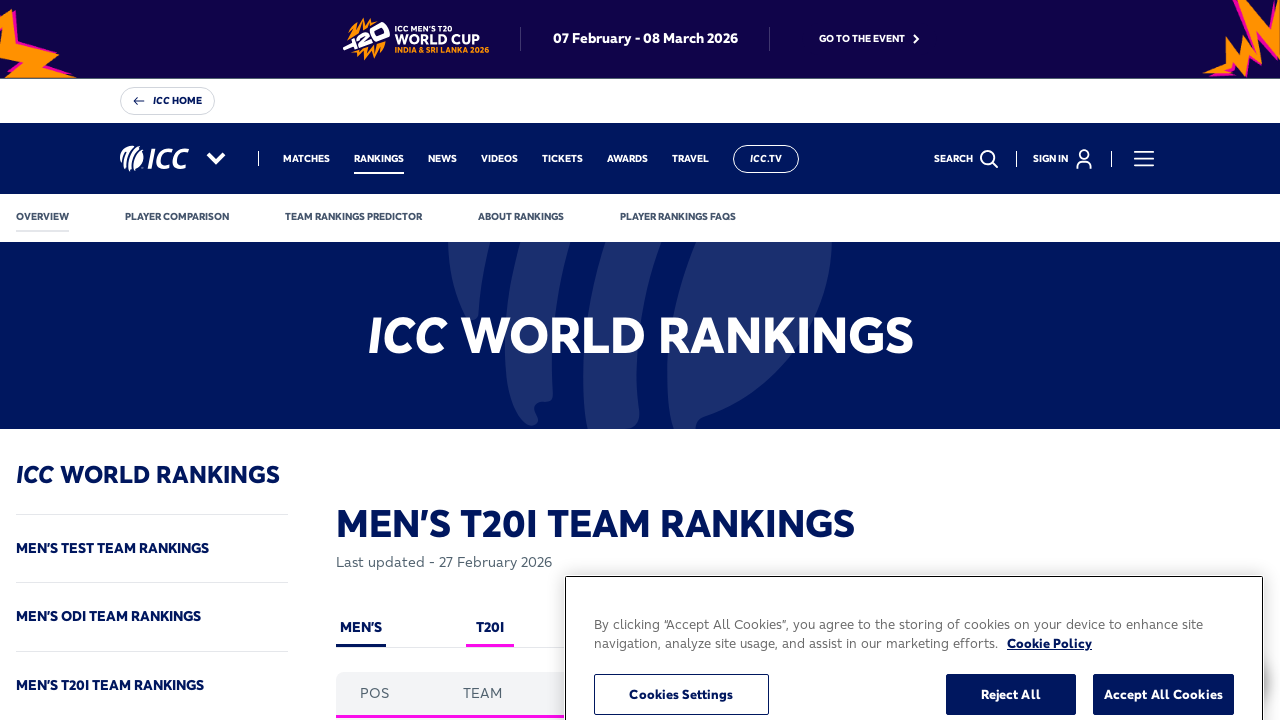

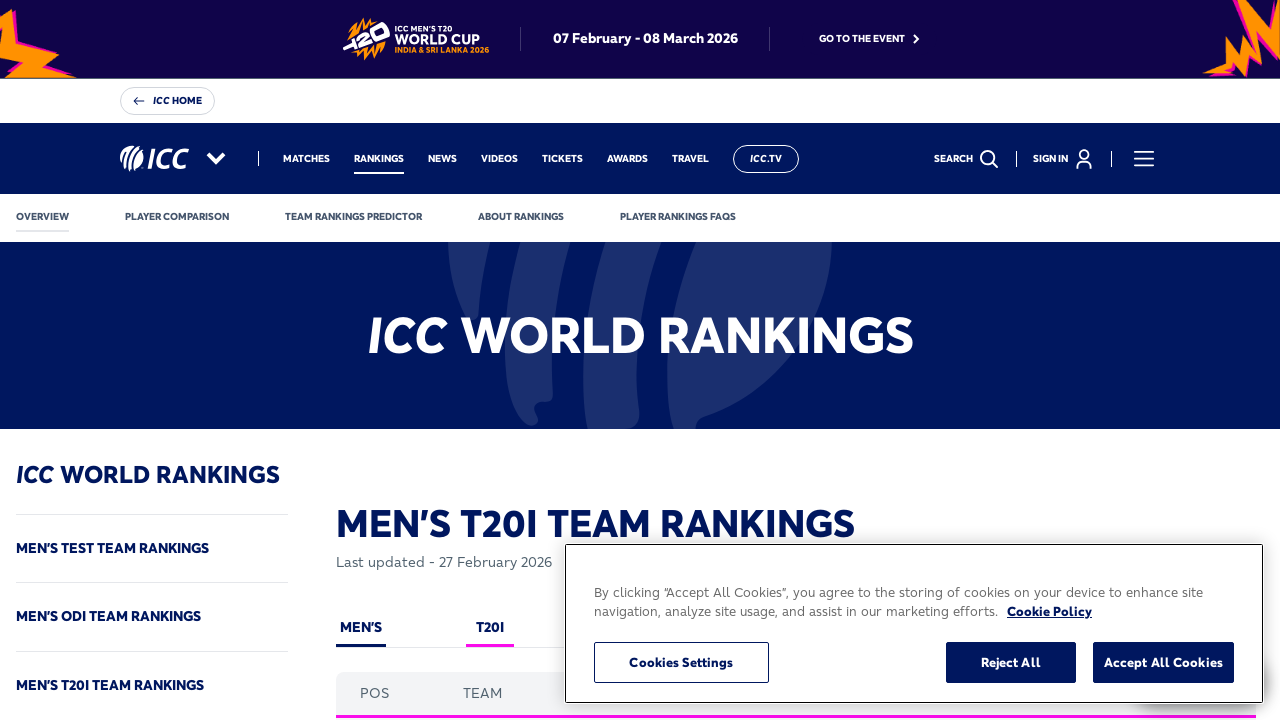